Tests various alert dialog interactions including simple alerts, confirmation dialogs, prompt alerts, and sweet alerts on a practice page

Starting URL: https://www.leafground.com/alert.xhtml

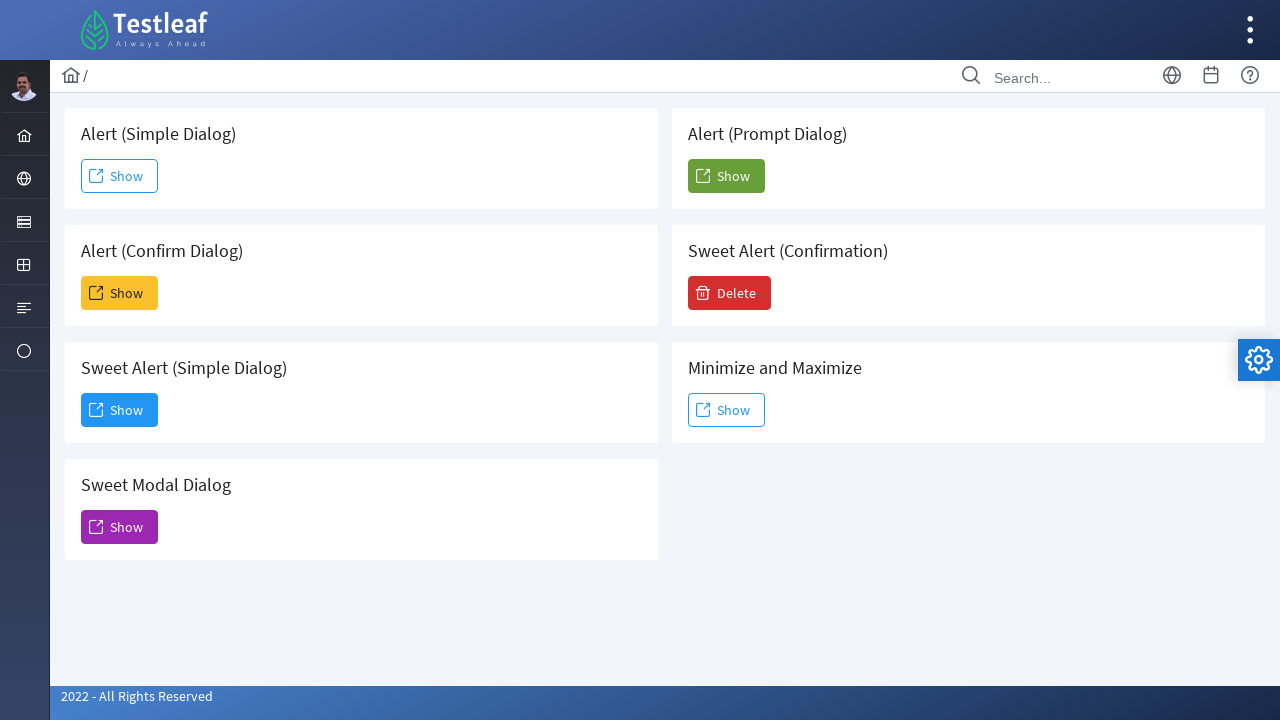

Clicked simple alert button at (120, 176) on xpath=//span[@class='ui-button-text ui-c']
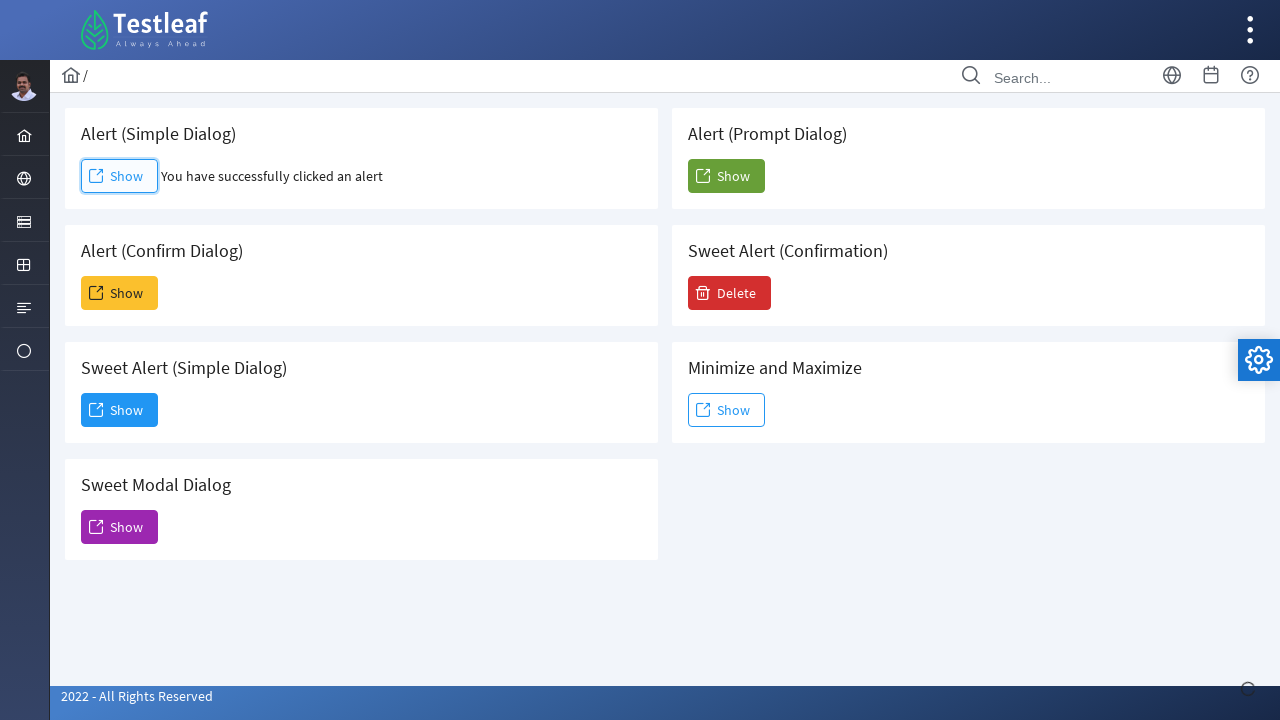

Accepted simple alert dialog
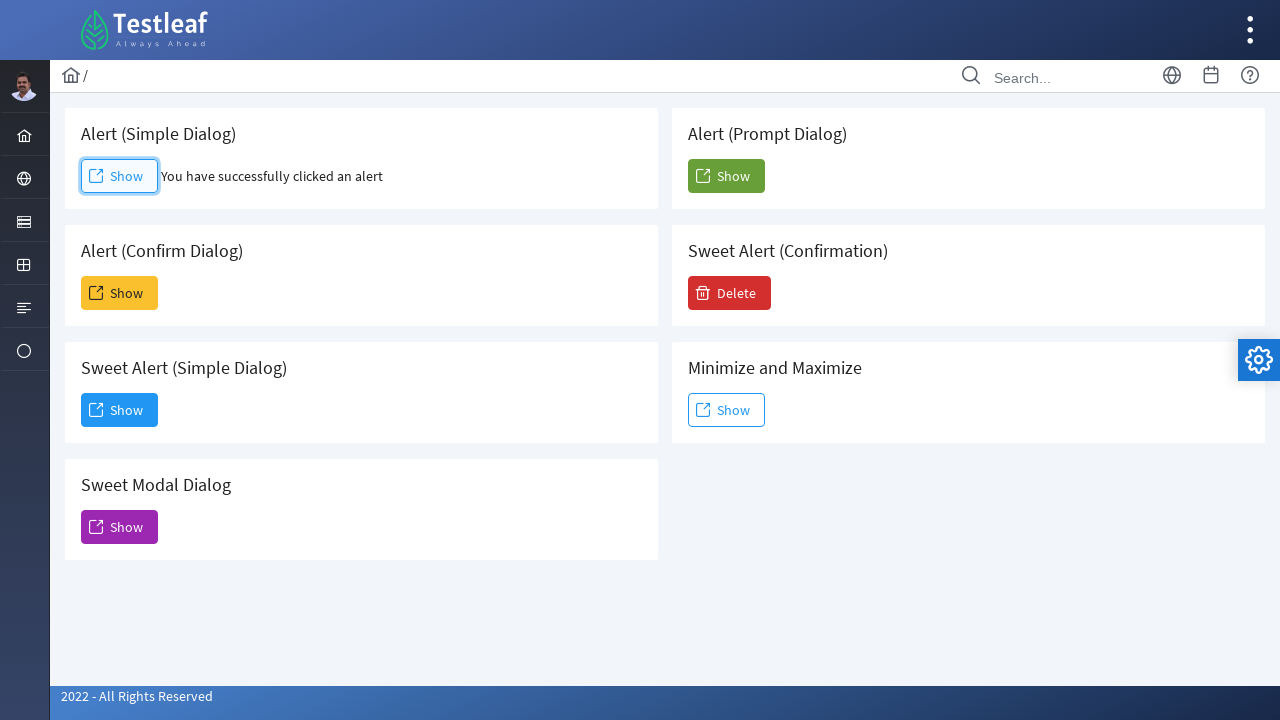

Simple alert result appeared
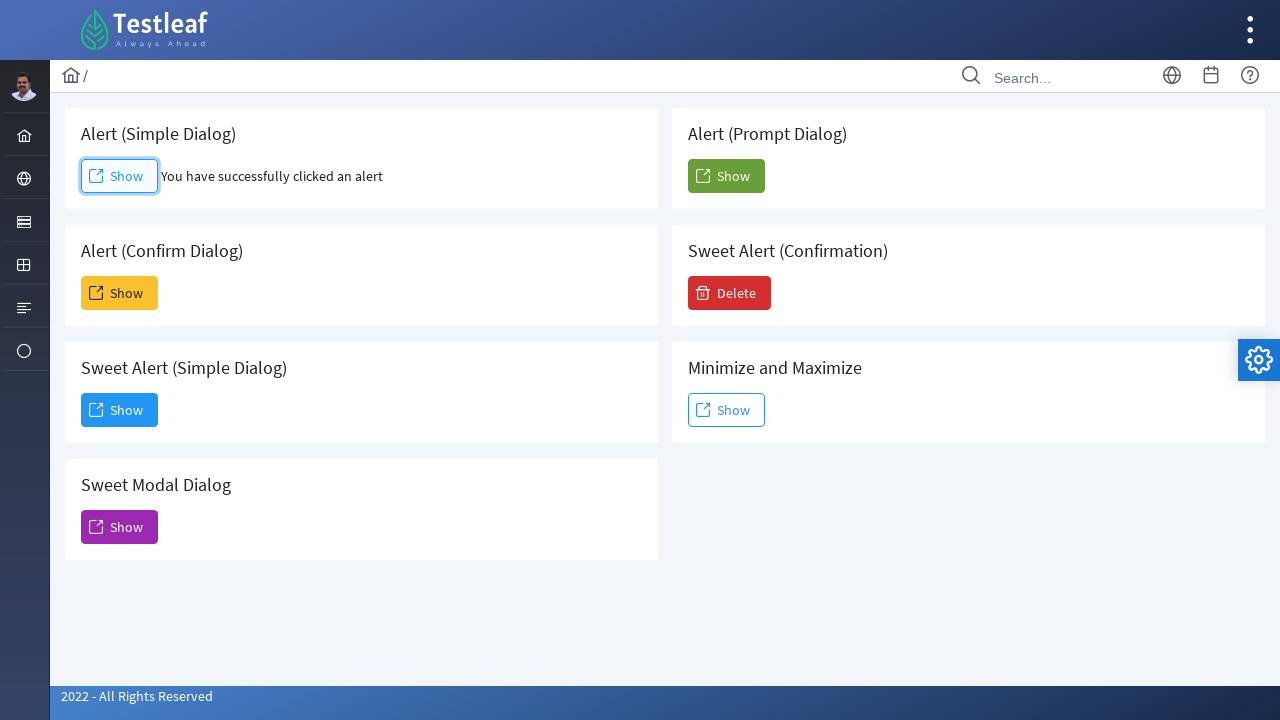

Clicked confirmation dialog button at (120, 293) on (//span[@class='ui-button-text ui-c'])[2]
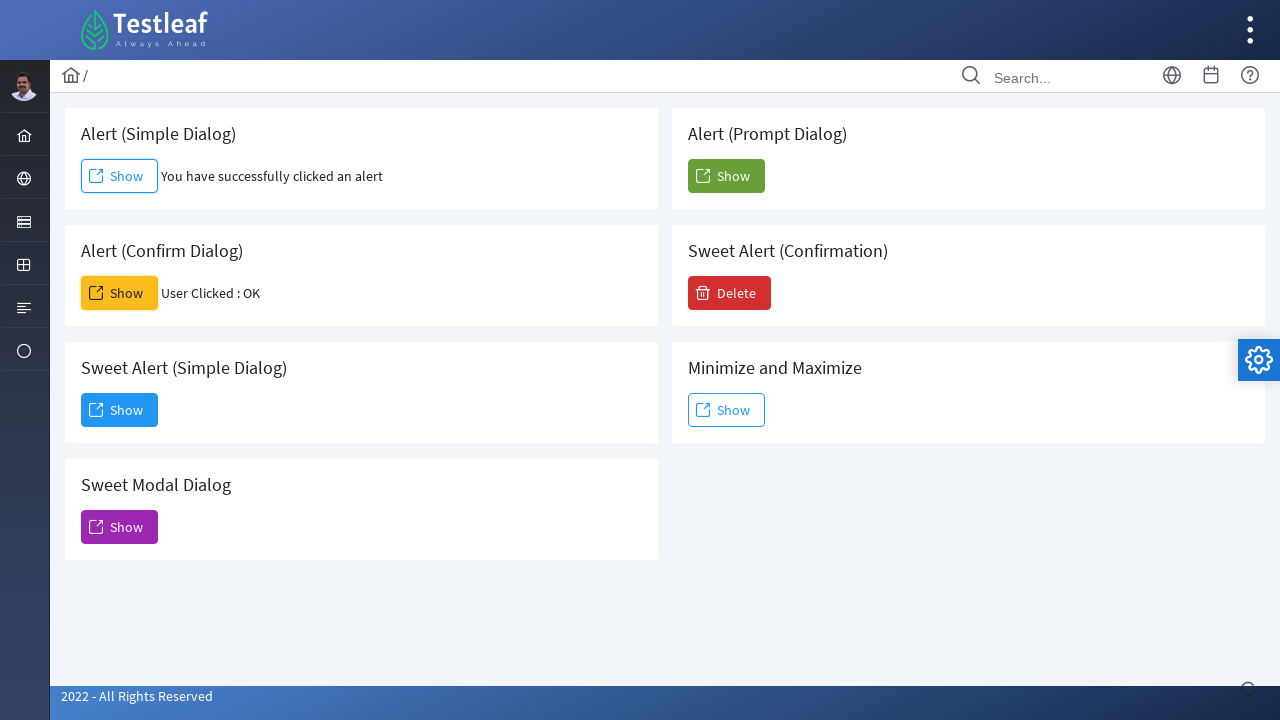

Dismissed confirmation dialog
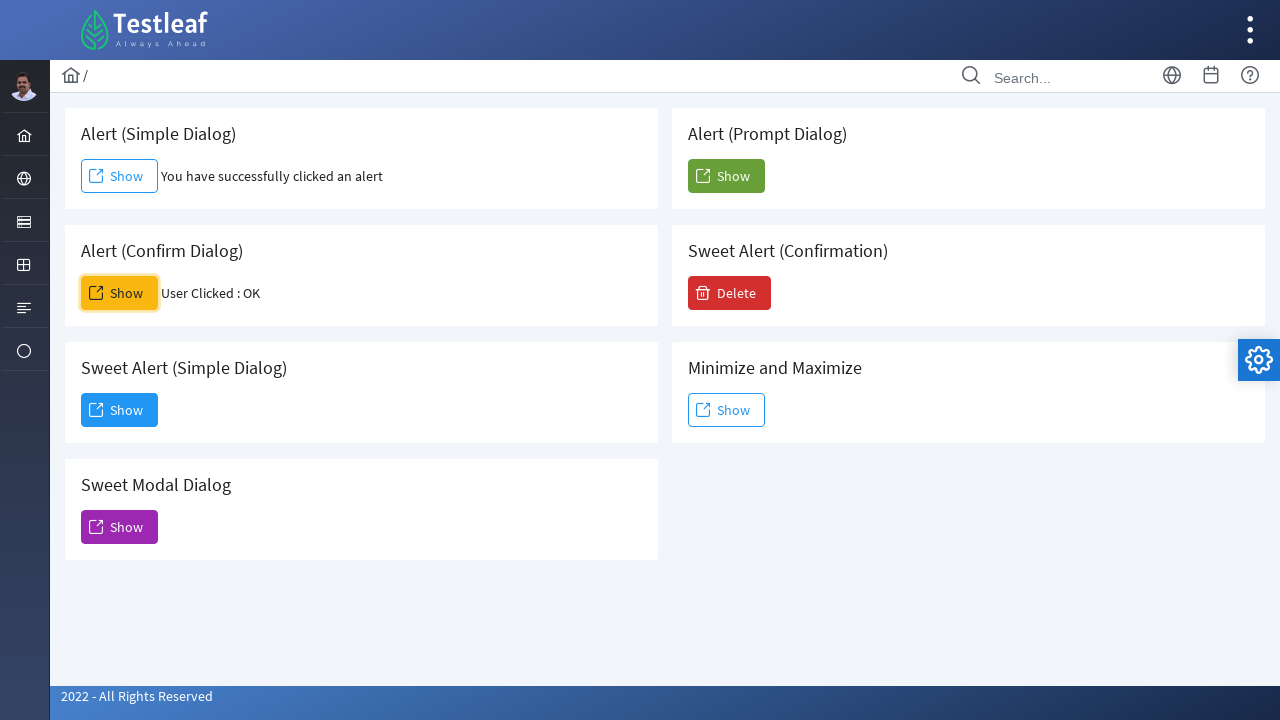

Confirmation dialog result appeared
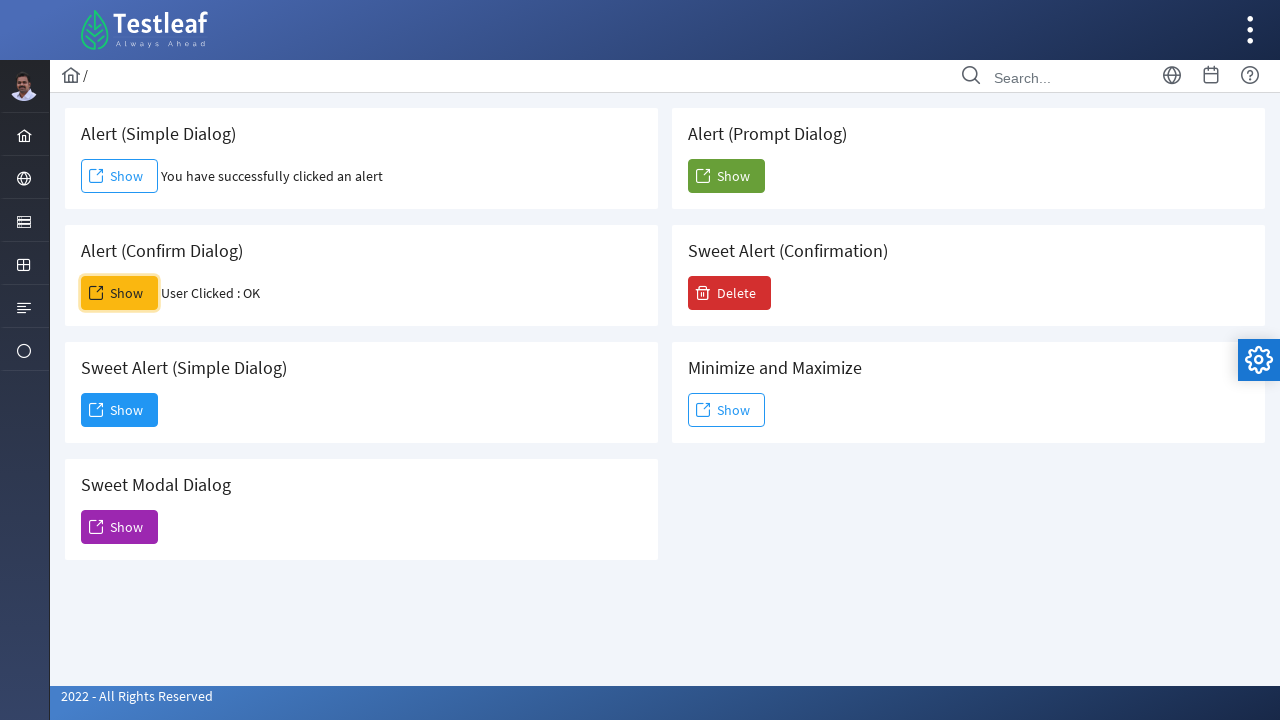

Clicked sweet alert (simple dialog) button at (120, 410) on (//span[@class='ui-button-text ui-c'])[3]
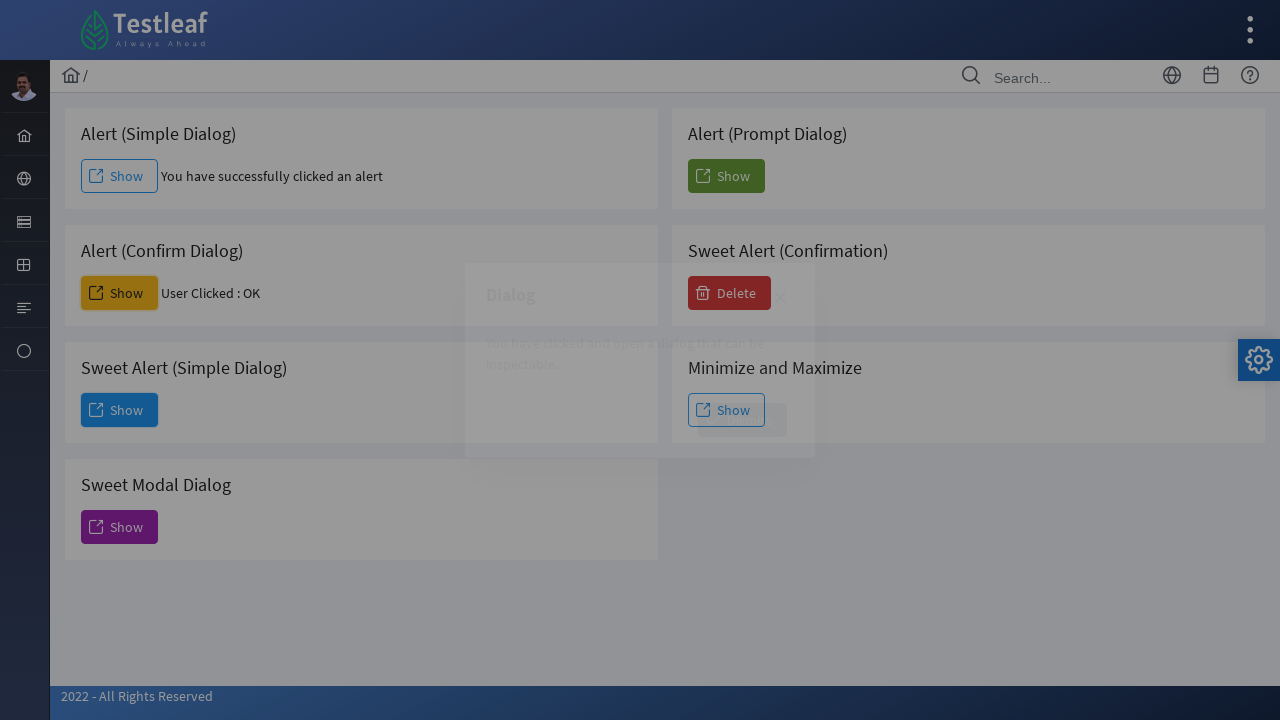

Clicked Dismiss button on sweet alert at (742, 420) on xpath=//span[text()='Dismiss']
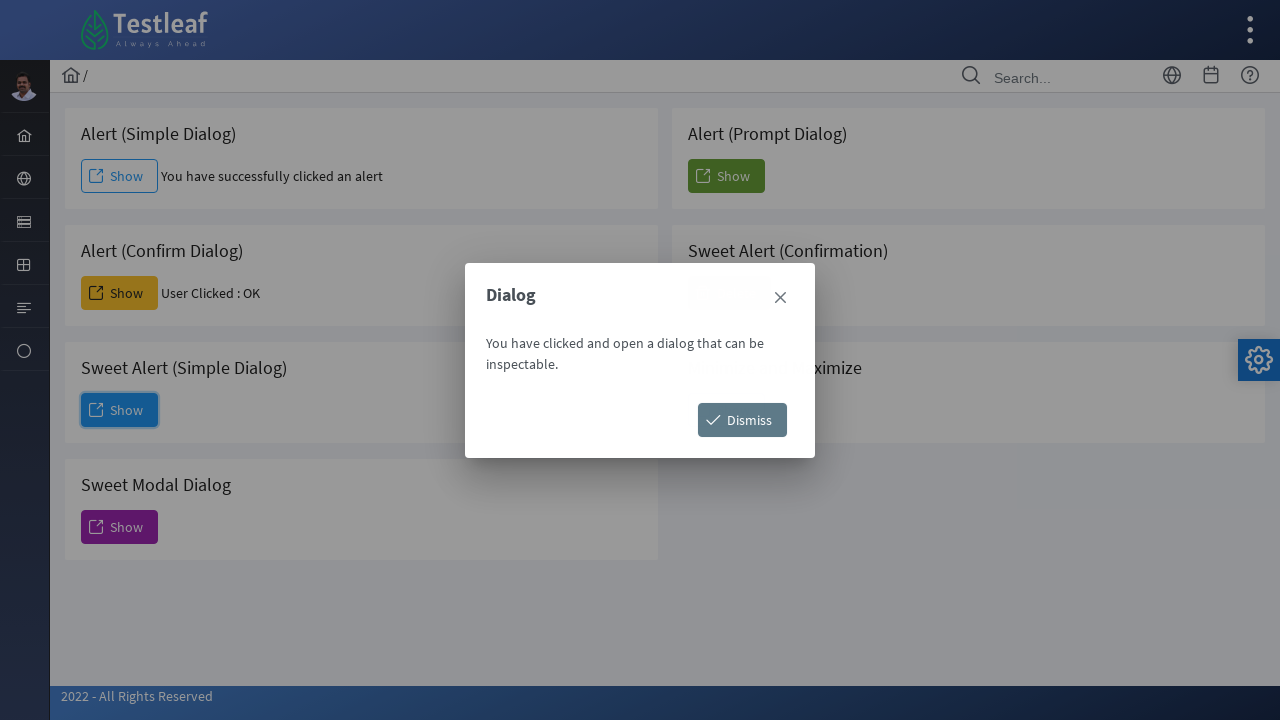

Clicked prompt alert button at (726, 176) on (//span[@class='ui-button-text ui-c'])[6]
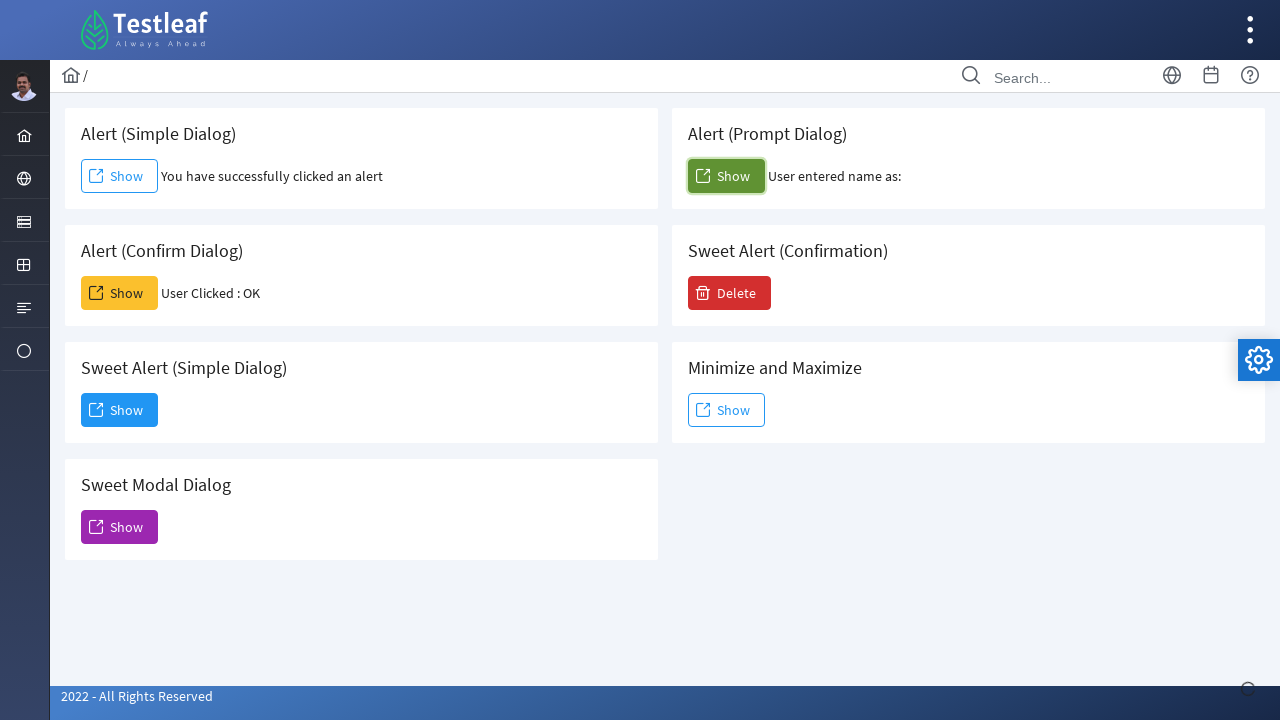

Accepted prompt dialog with text 'LalithaS'
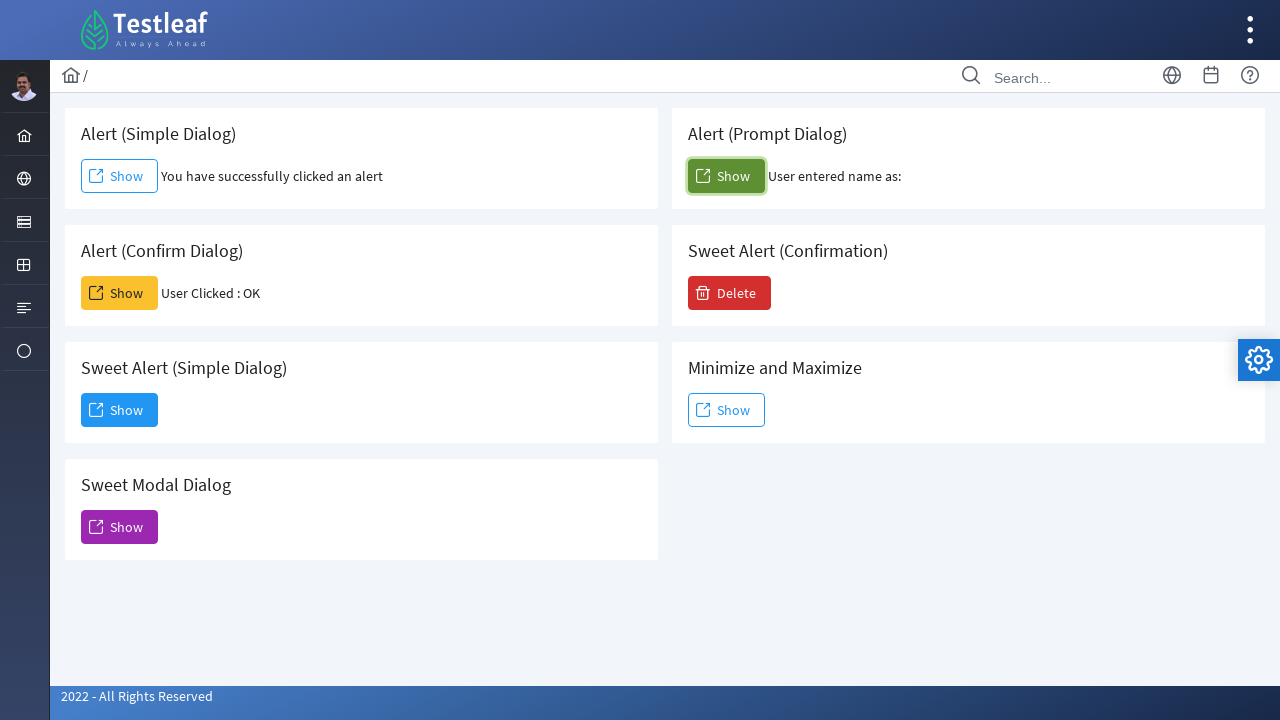

Prompt dialog result appeared
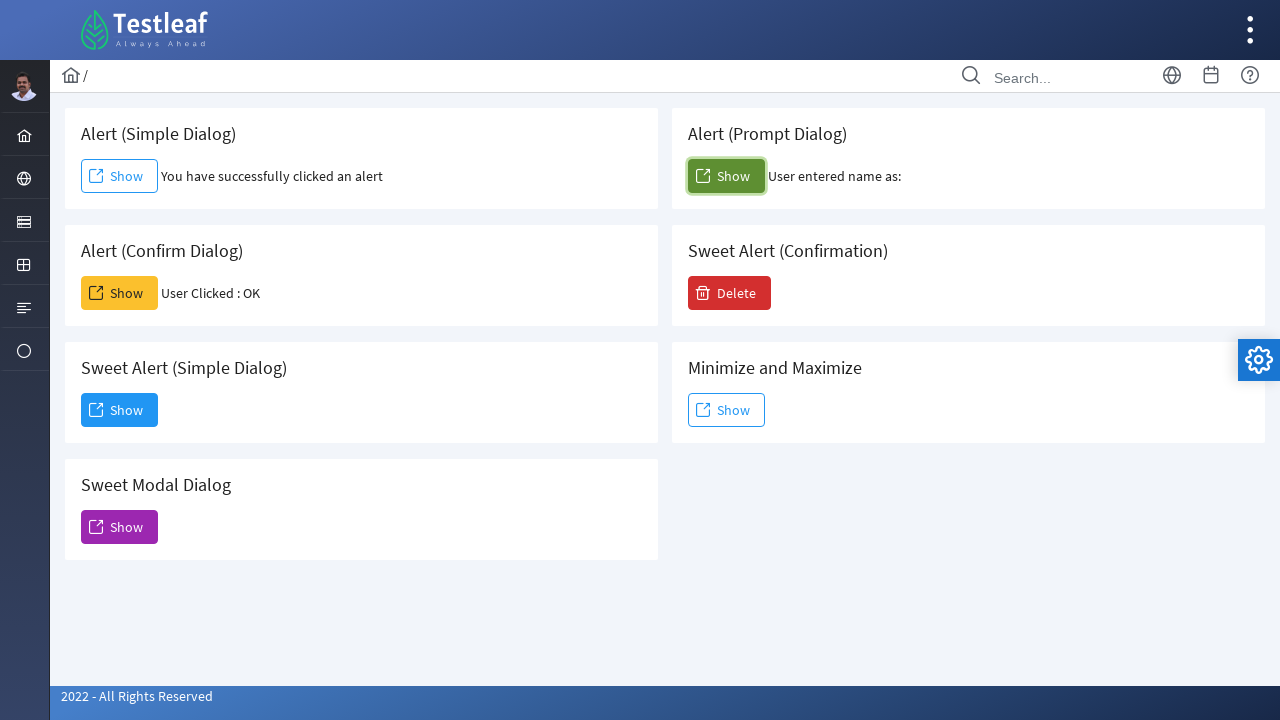

Clicked sweet alert (confirmation) button at (730, 293) on (//span[@class='ui-button-text ui-c'])[7]
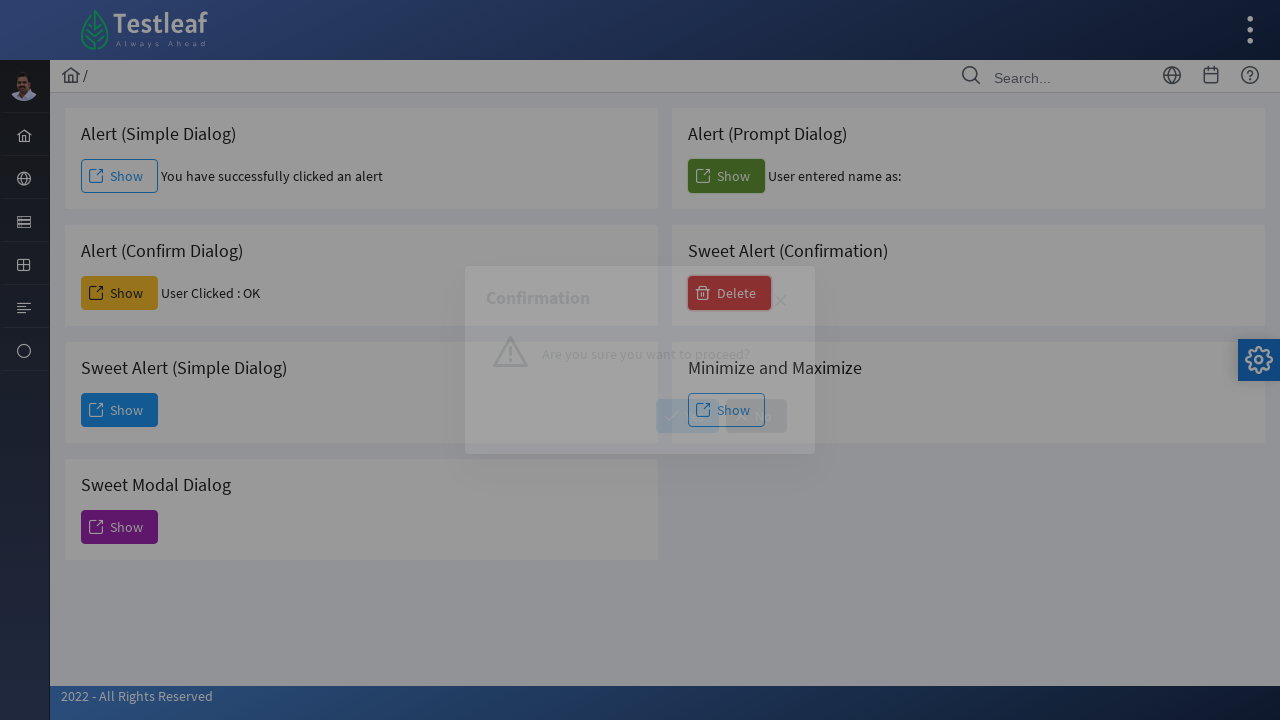

Clicked confirmation button on sweet alert at (688, 416) on (//span[@class='ui-button-text ui-c'])[9]
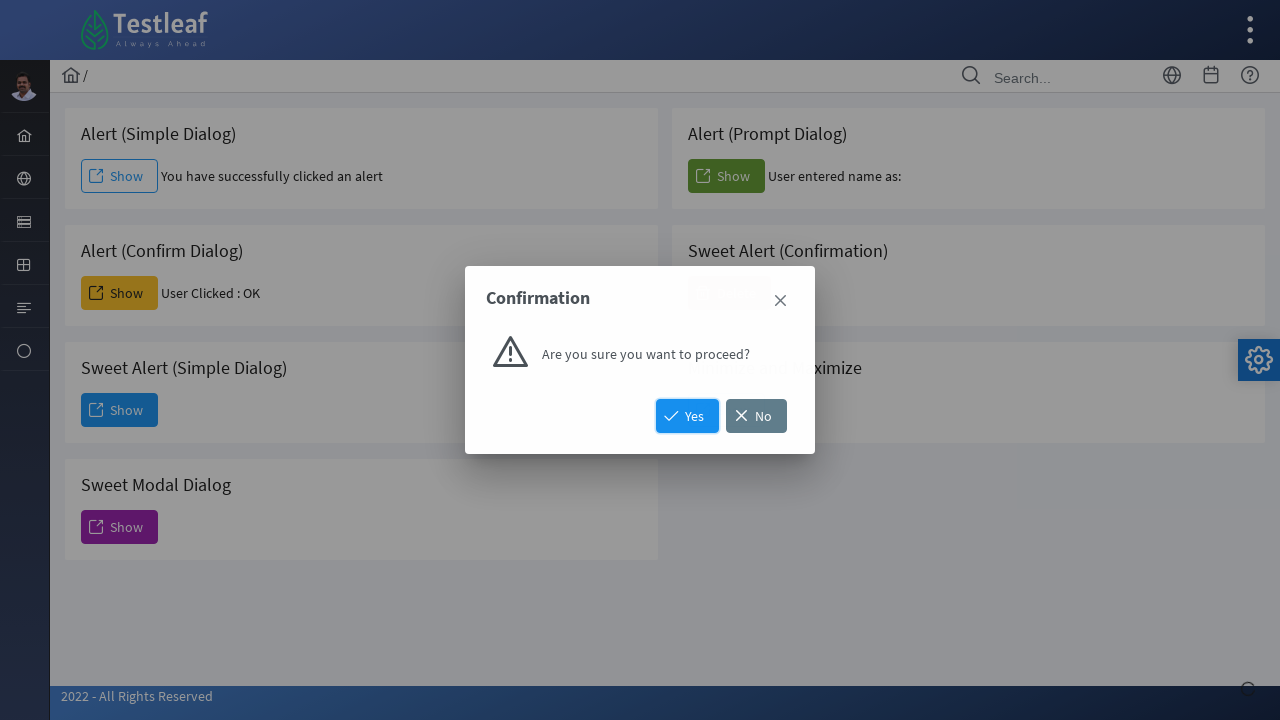

Clicked minimize/maximize test button at (726, 410) on (//span[@class='ui-button-text ui-c'])[8]
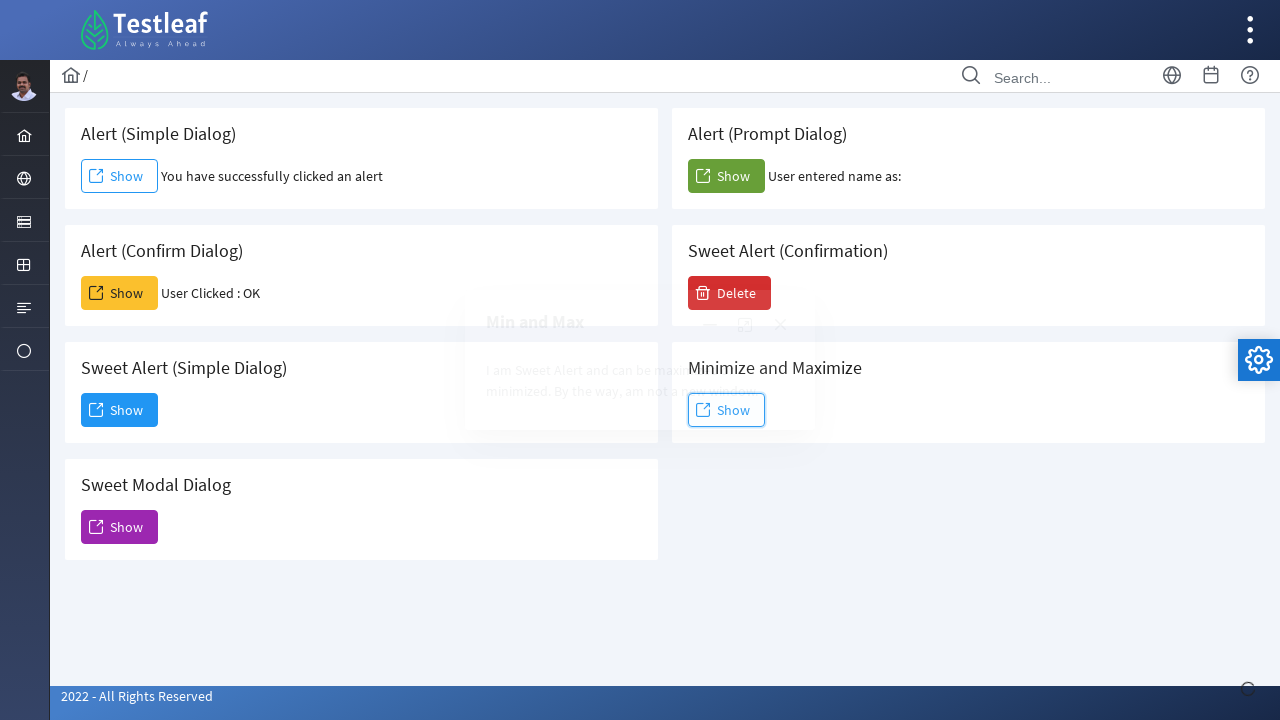

Dialog content loaded
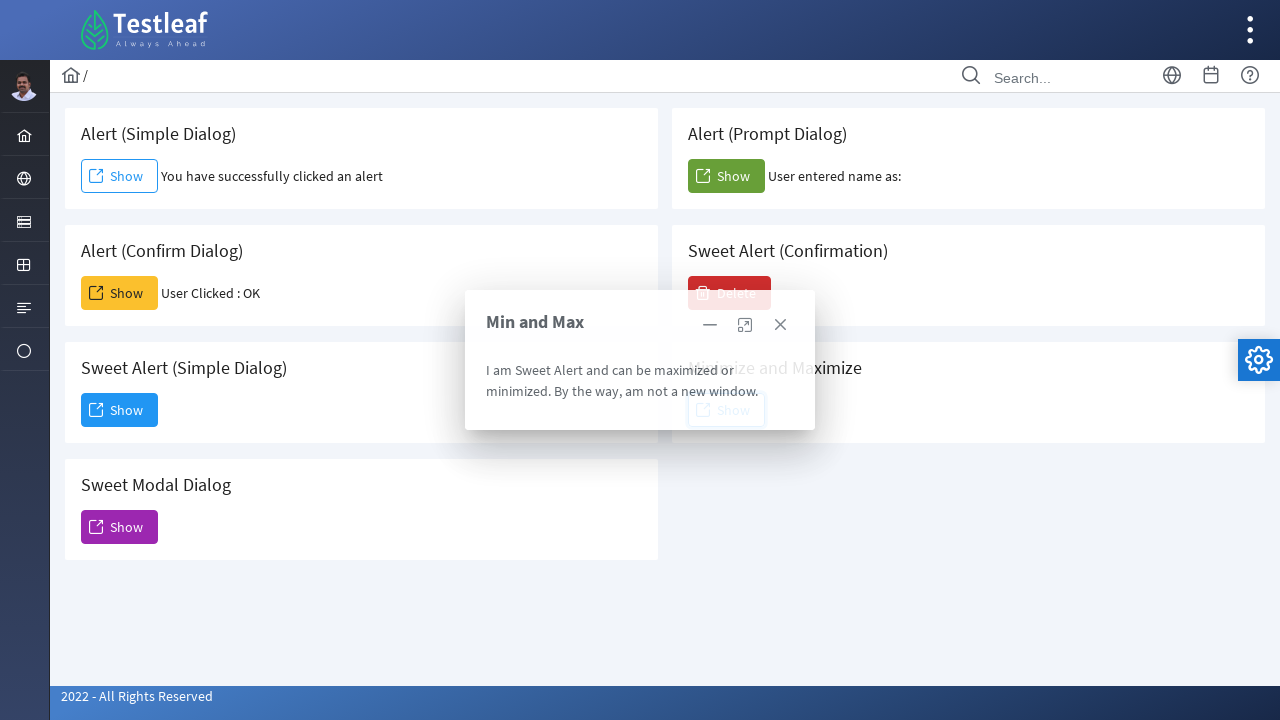

Clicked minimize icon at (710, 325) on xpath=//span[@class='ui-icon ui-icon-minus']
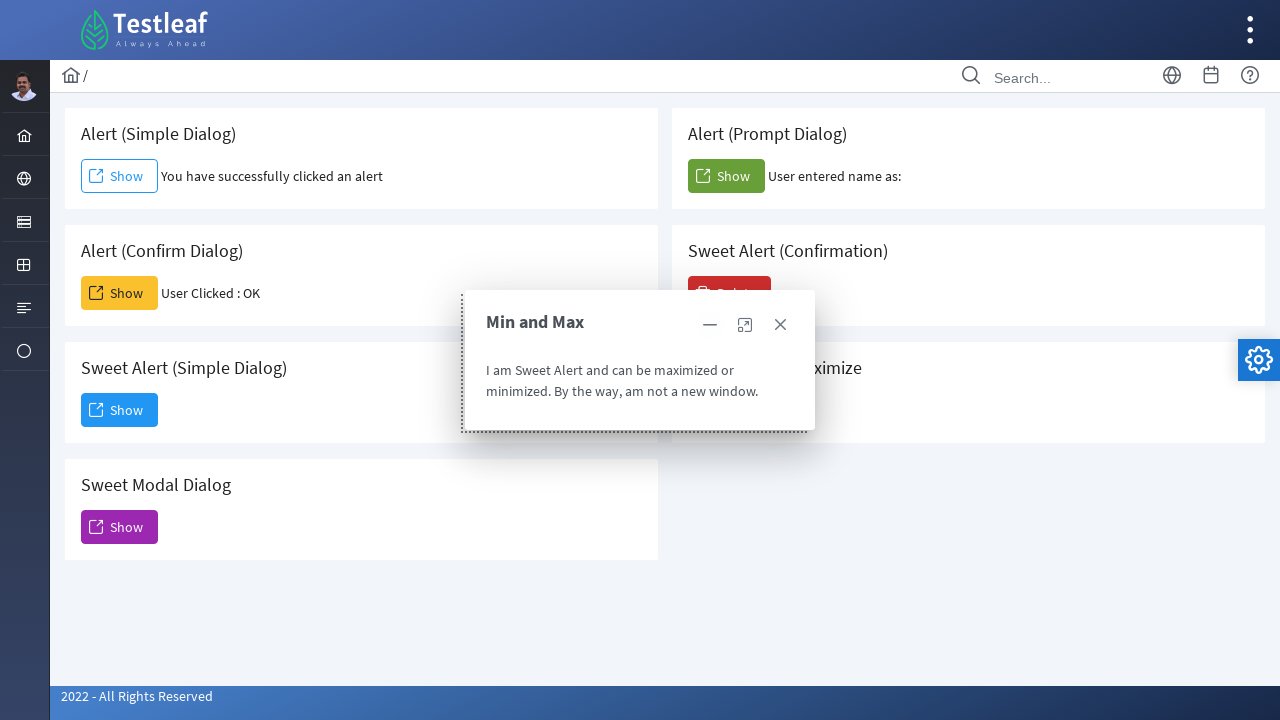

Clicked maximize icon at (745, 325) on xpath=//span[@class='ui-icon ui-icon-extlink']
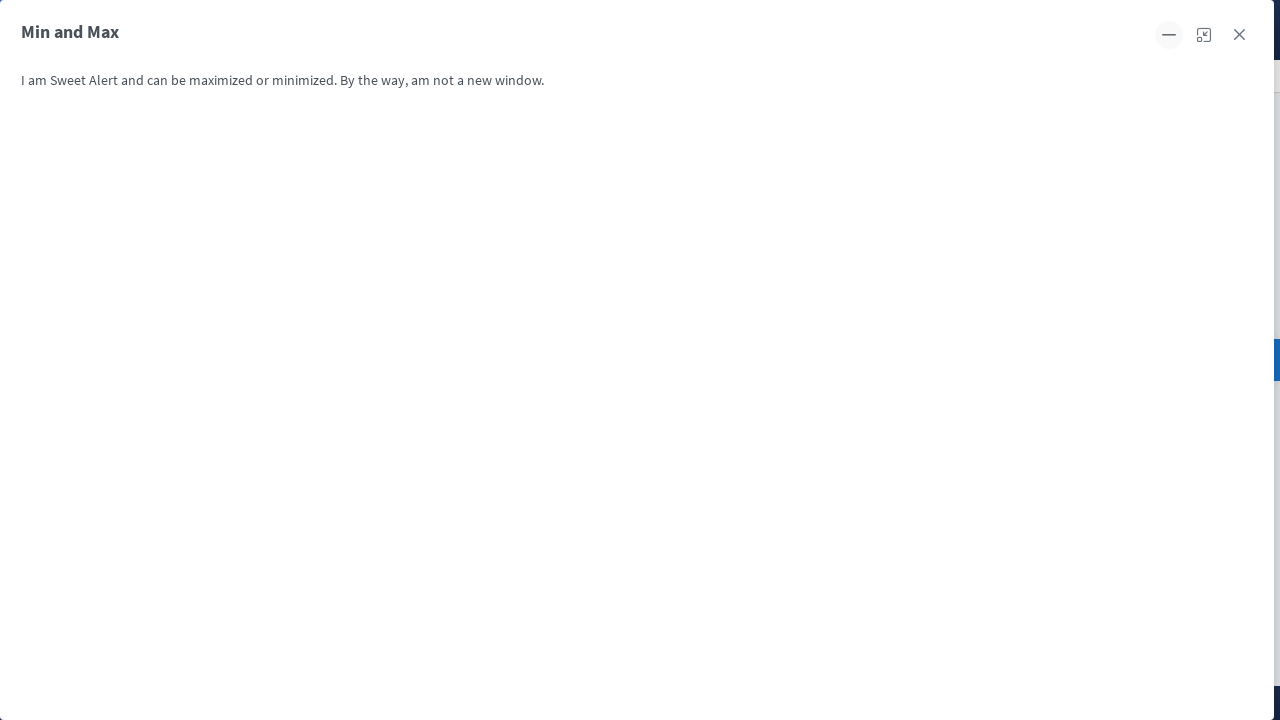

Closed dialog at (210, 685) on (//a[@role='button'])[3]
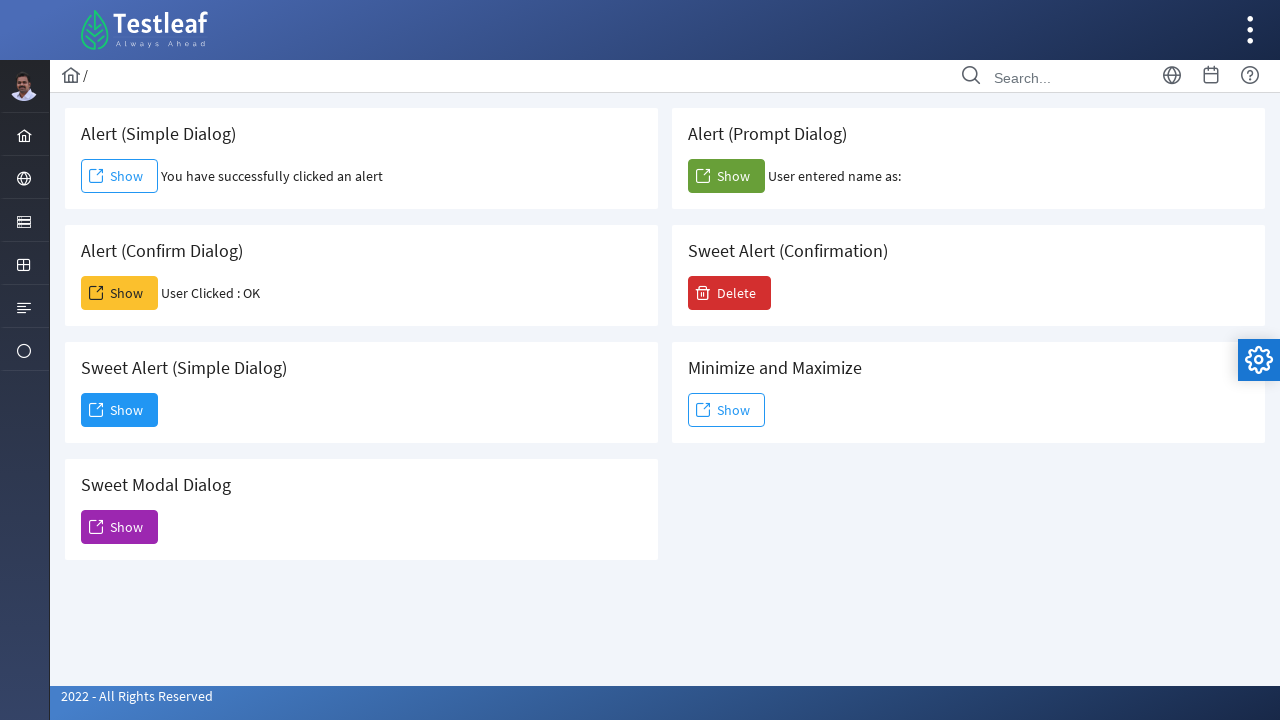

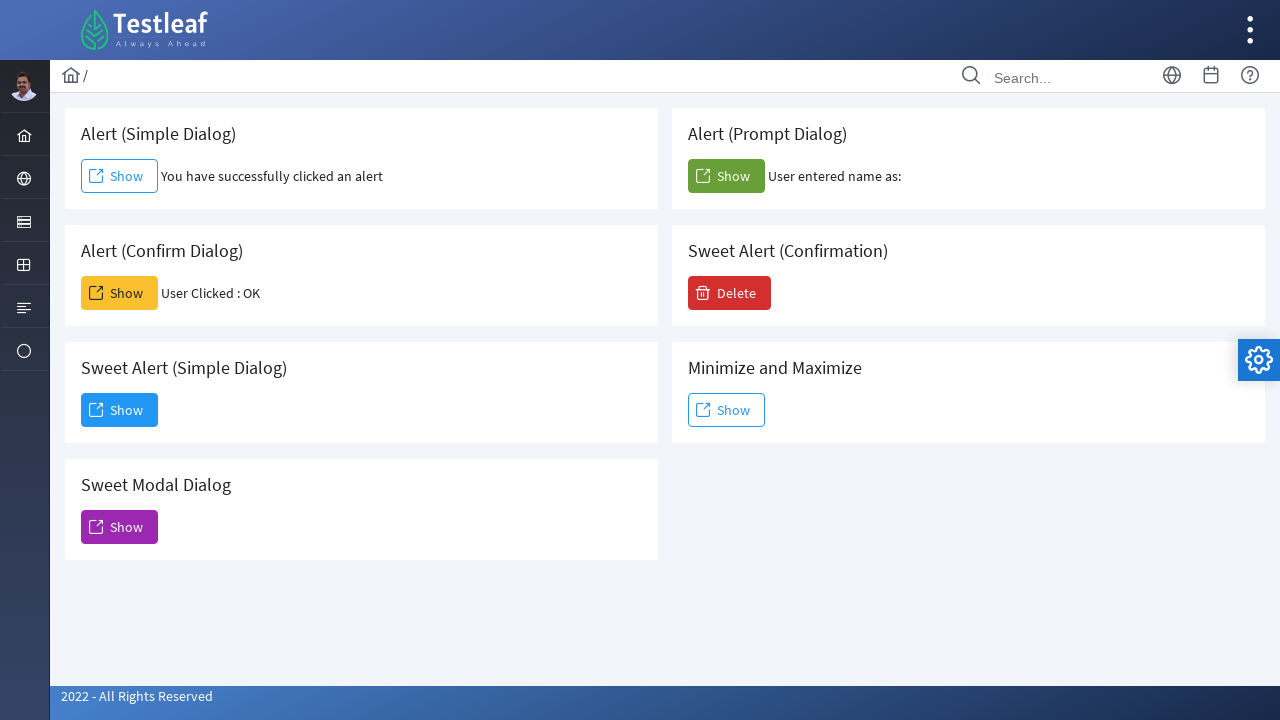